Navigates to DemoQA homepage and verifies that the header icon/logo image element is present on the page.

Starting URL: https://demoqa.com/

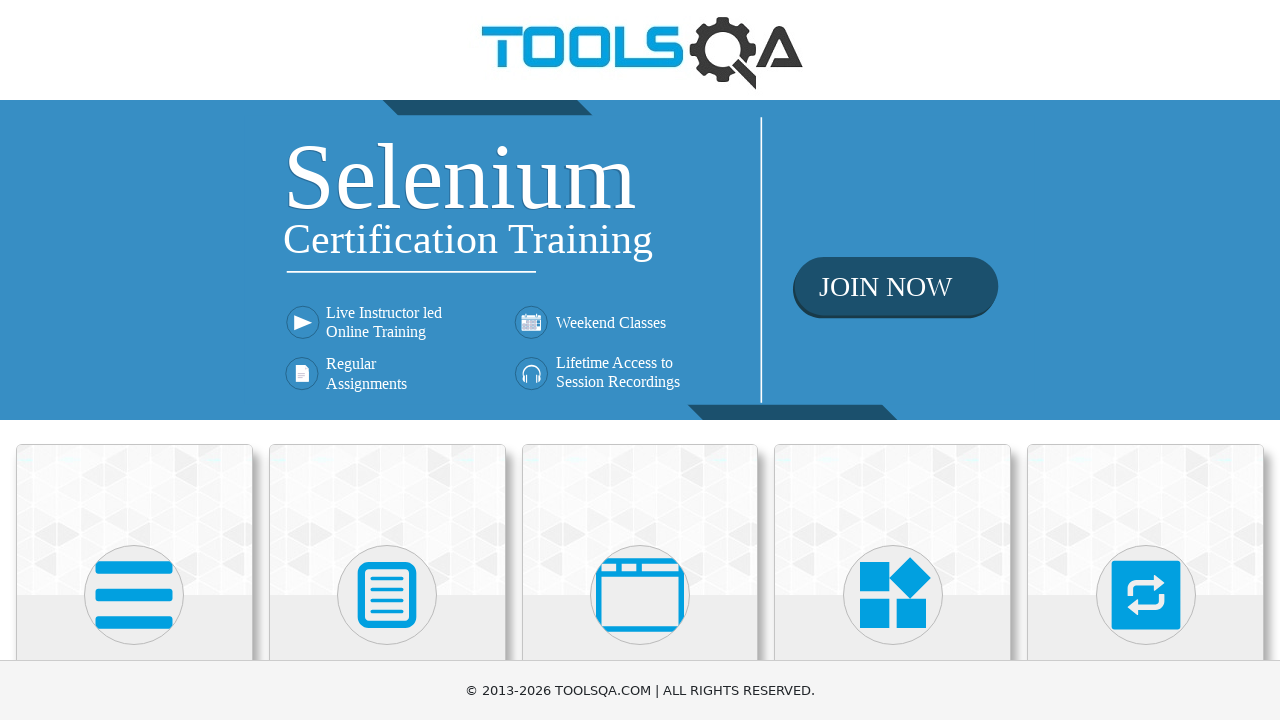

Navigated to DemoQA homepage
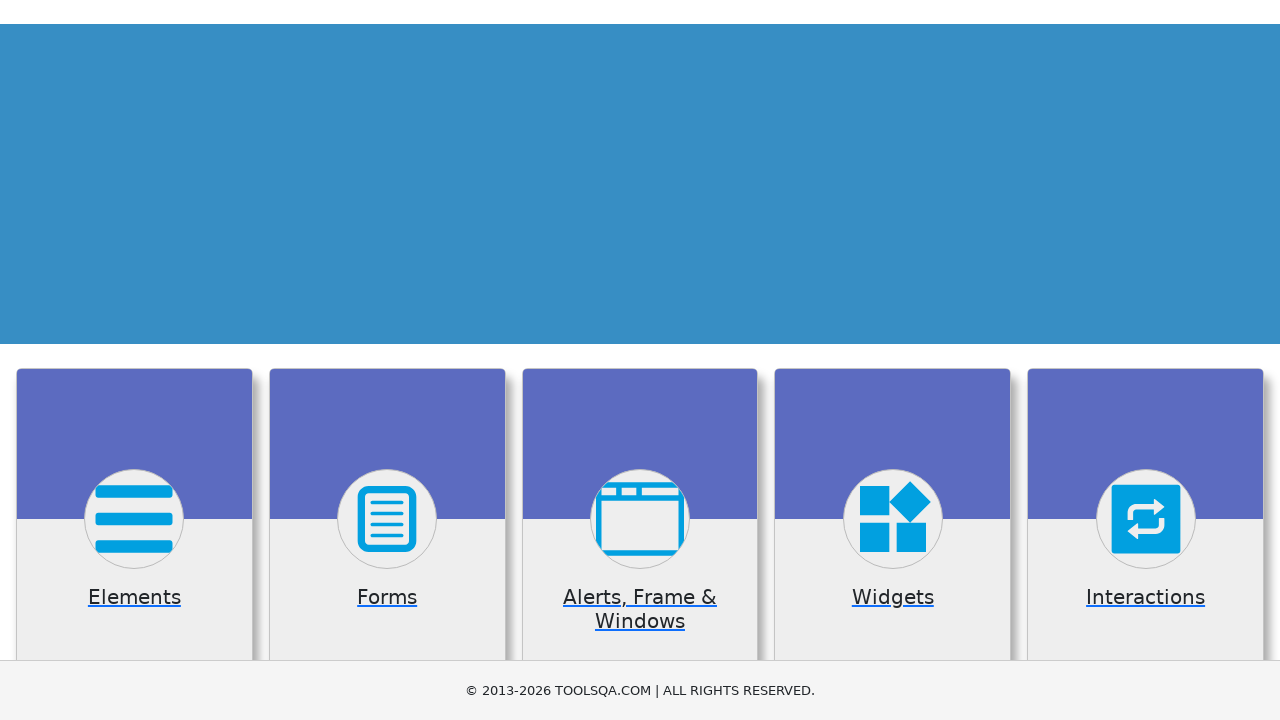

Header icon/logo image element is present on the page
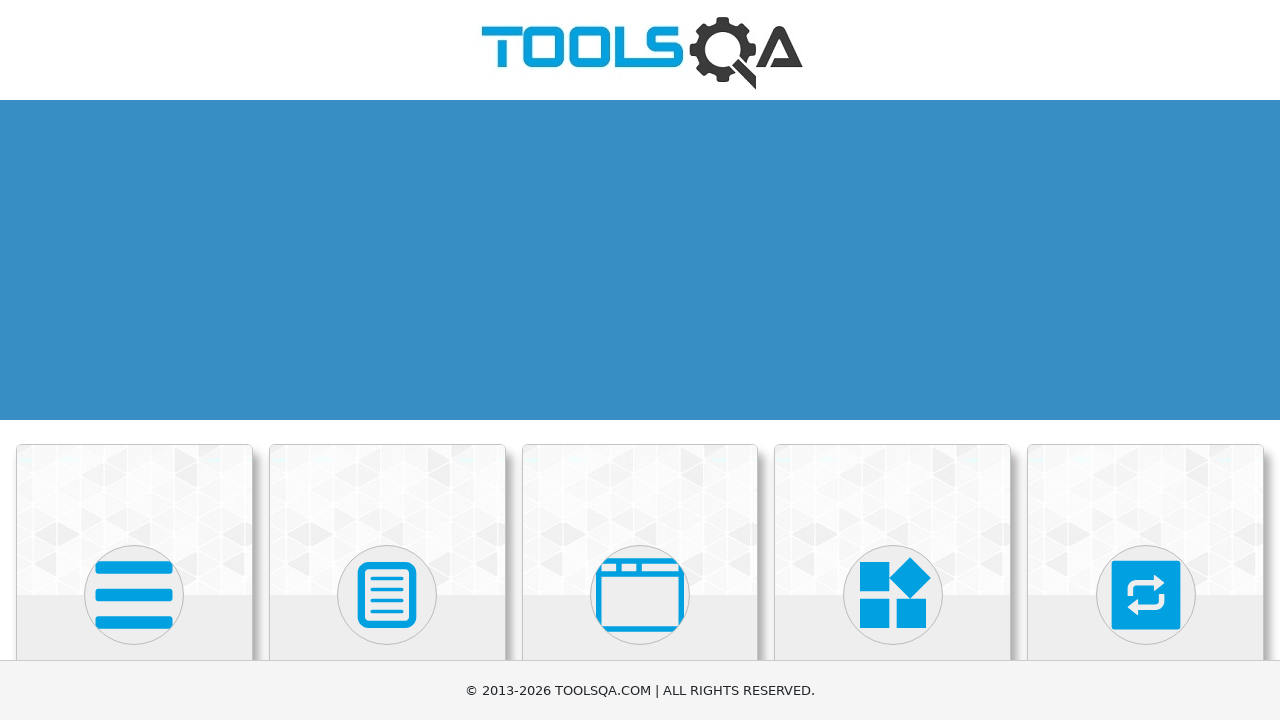

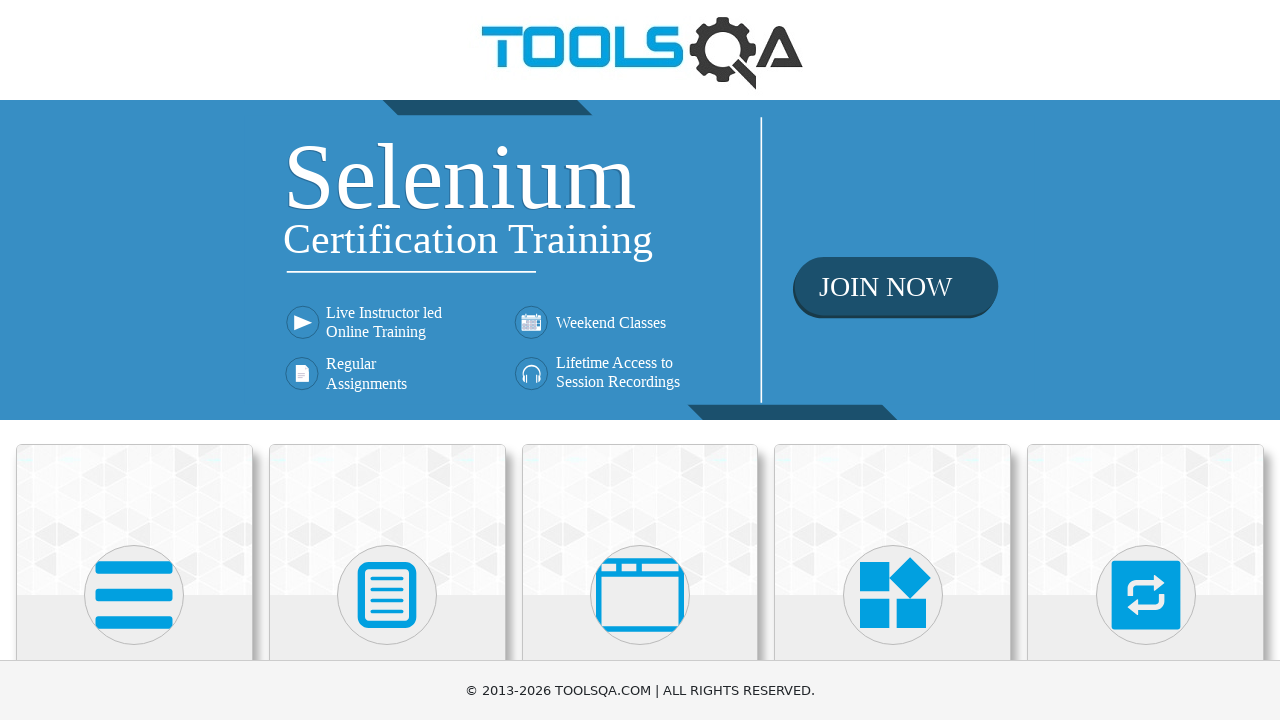